Tests checkbox functionality by finding all checkboxes with name "sports" on a tutorial page and clicking each one to select them.

Starting URL: http://www.tizag.com/htmlT/htmlcheckboxes.php

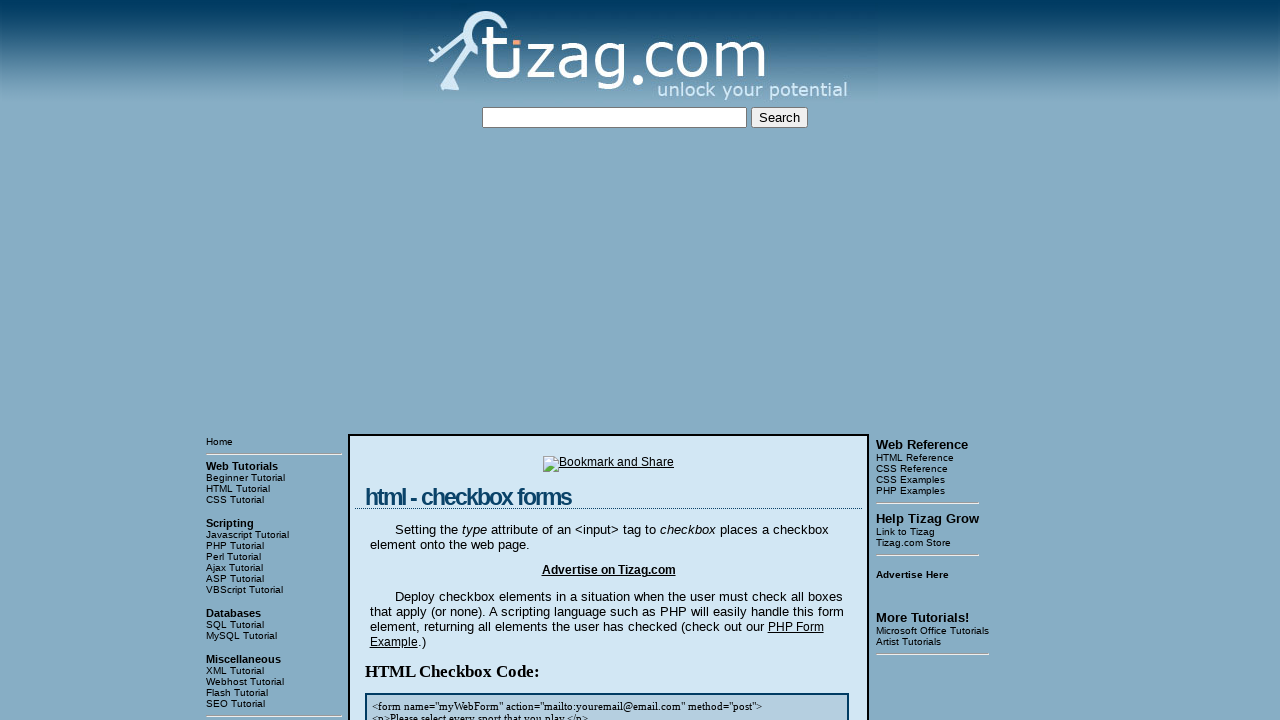

Waited for container div to load on HTML checkboxes tutorial page
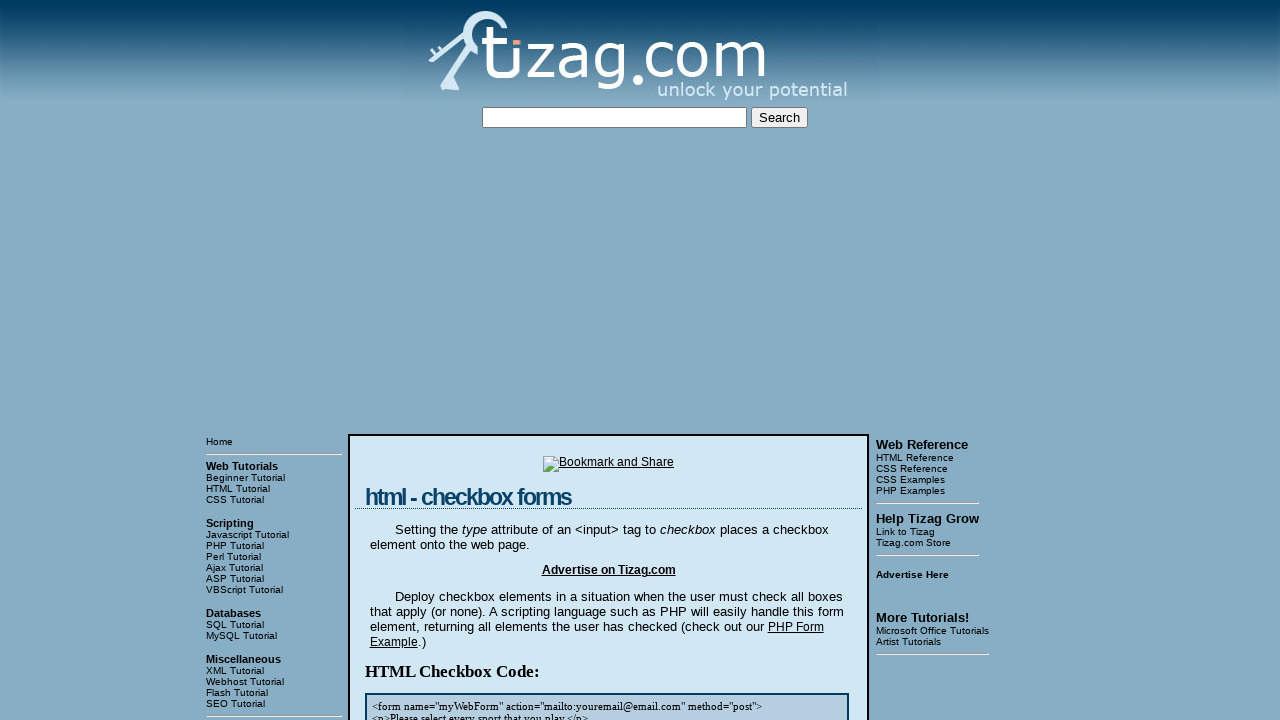

Located all checkboxes with name 'sports'
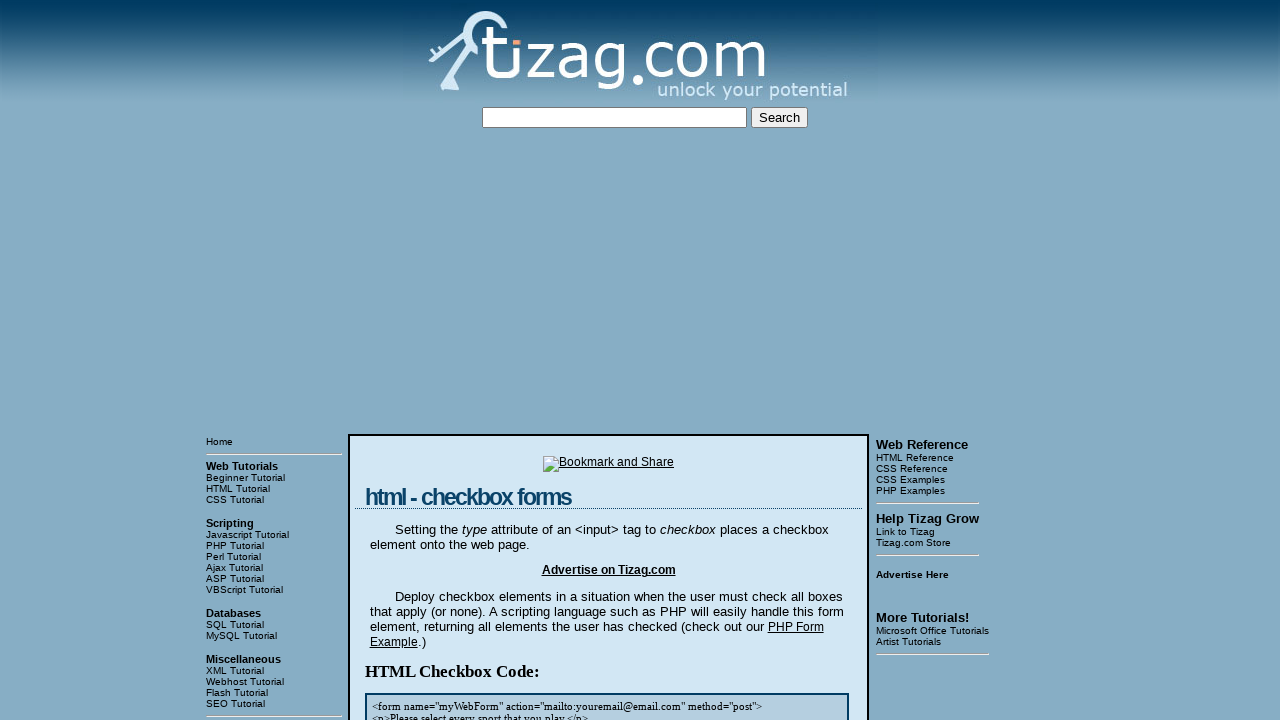

Found 8 checkboxes with name 'sports'
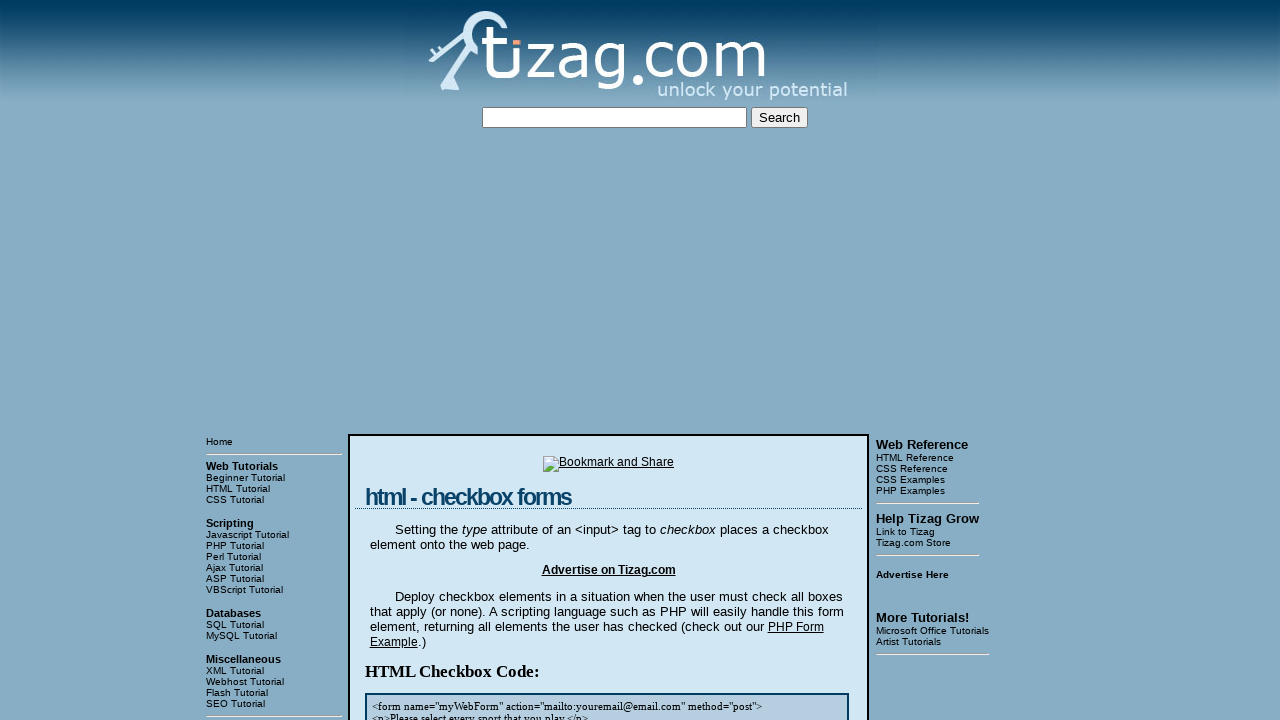

Clicked checkbox 1 of 8 to select it at (422, 360) on input[name='sports'] >> nth=0
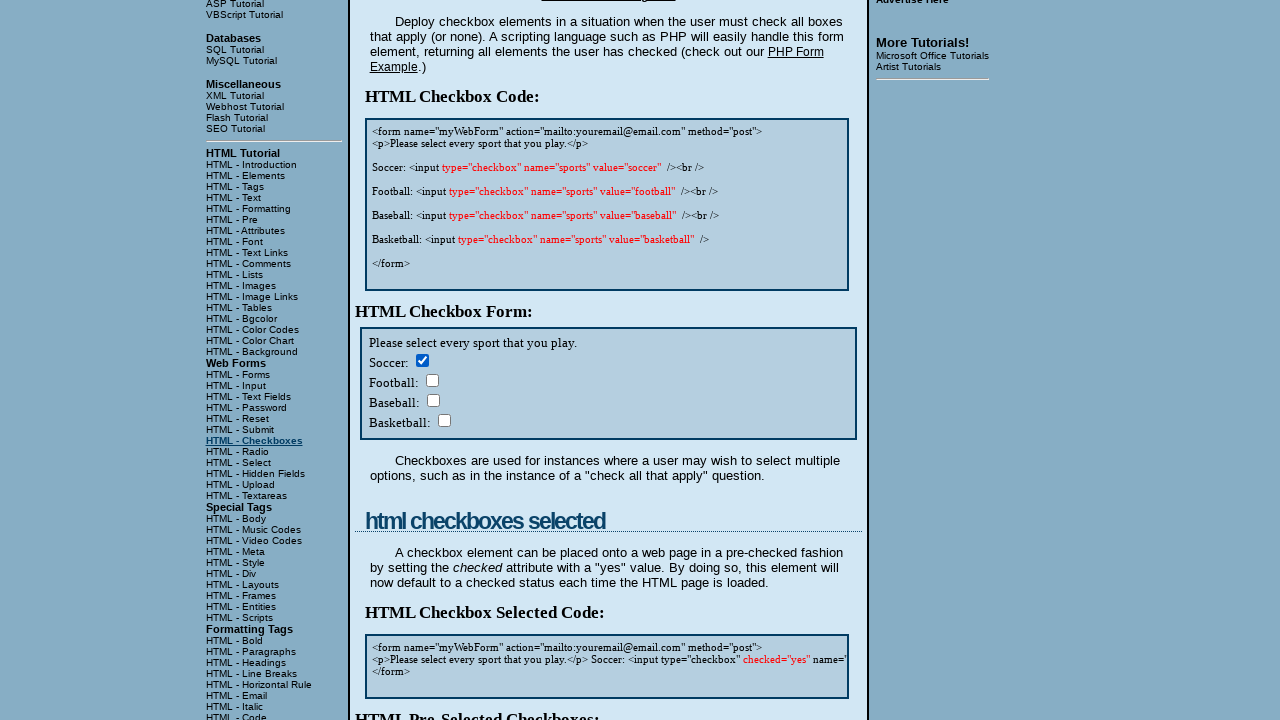

Clicked checkbox 2 of 8 to select it at (432, 380) on input[name='sports'] >> nth=1
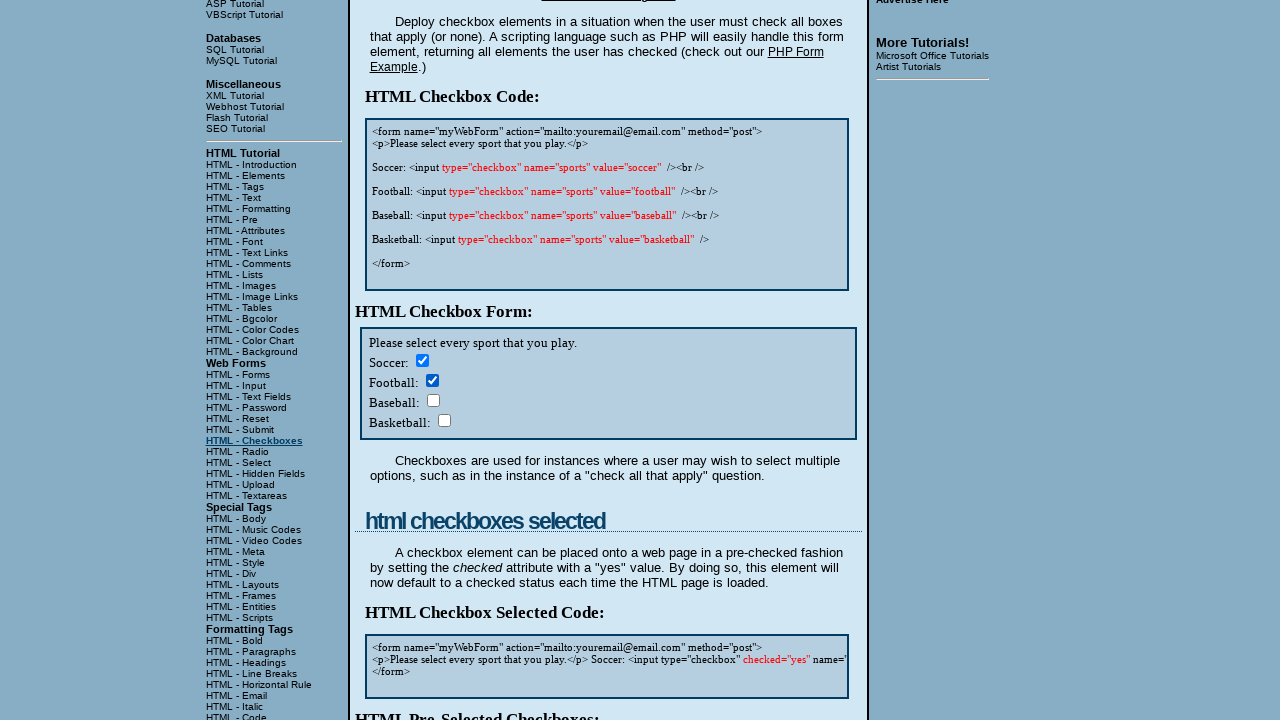

Clicked checkbox 3 of 8 to select it at (433, 400) on input[name='sports'] >> nth=2
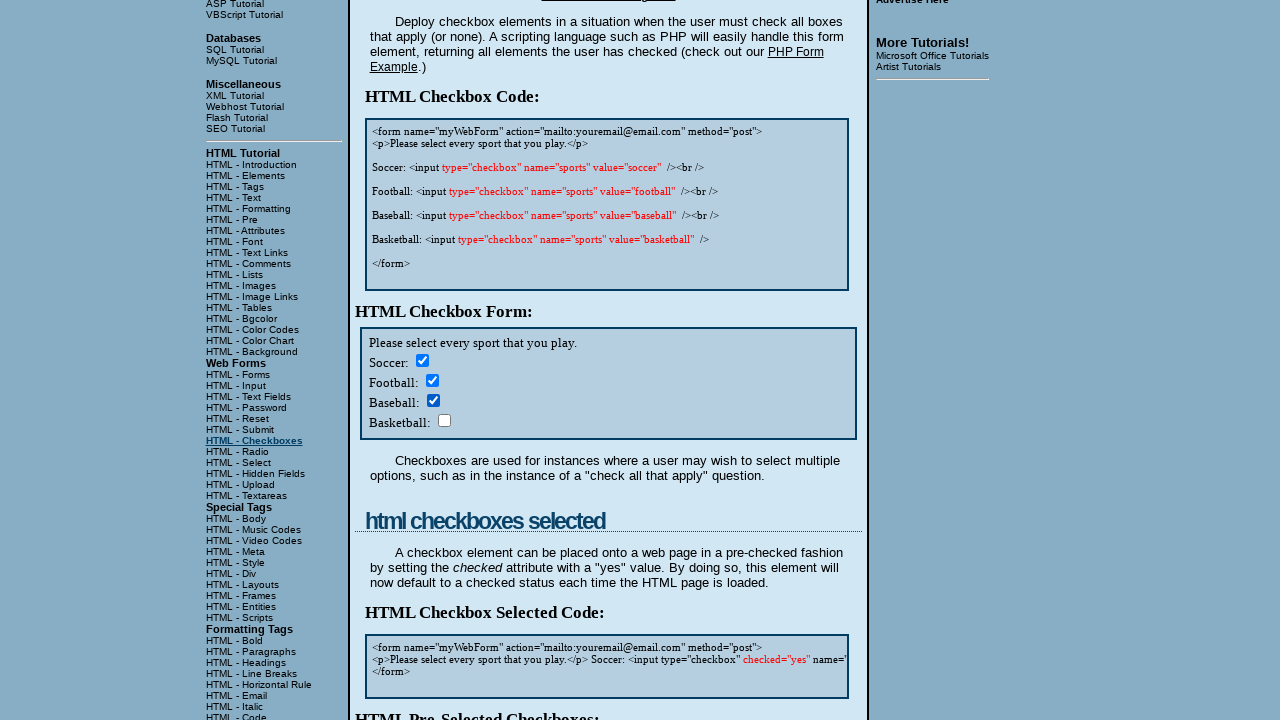

Clicked checkbox 4 of 8 to select it at (444, 420) on input[name='sports'] >> nth=3
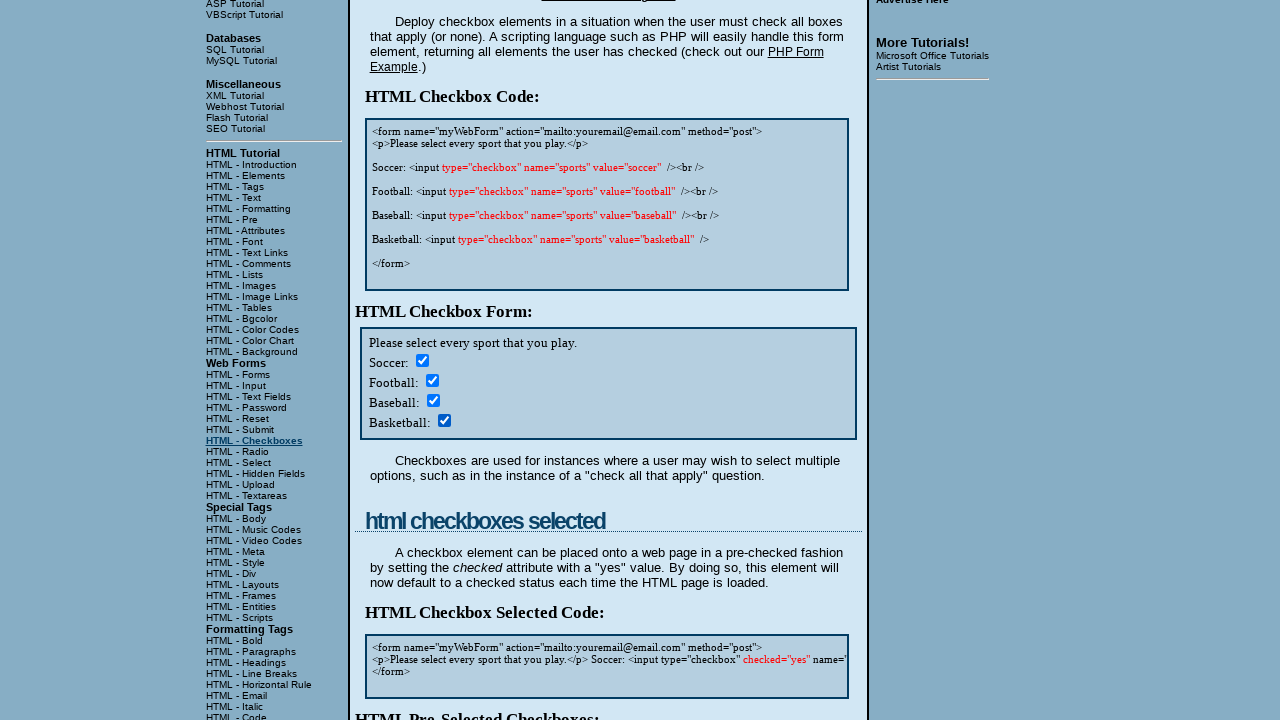

Clicked checkbox 5 of 8 to select it at (422, 360) on input[name='sports'] >> nth=4
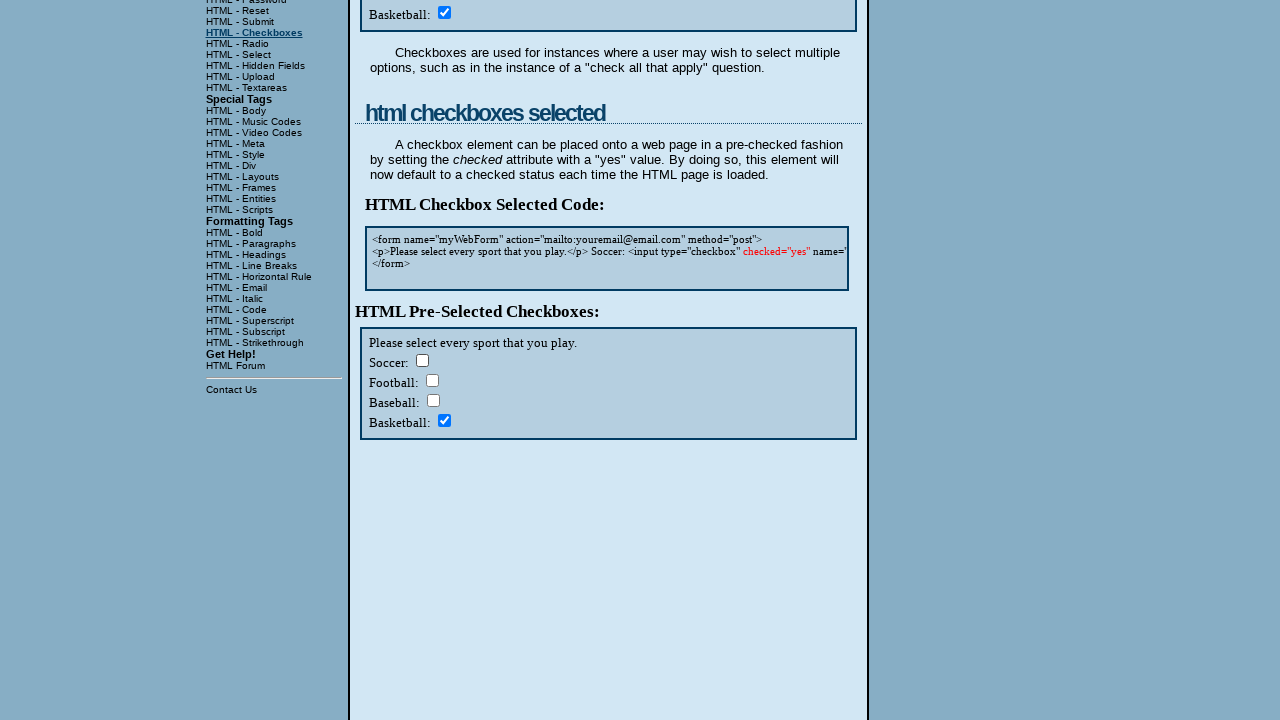

Clicked checkbox 6 of 8 to select it at (432, 380) on input[name='sports'] >> nth=5
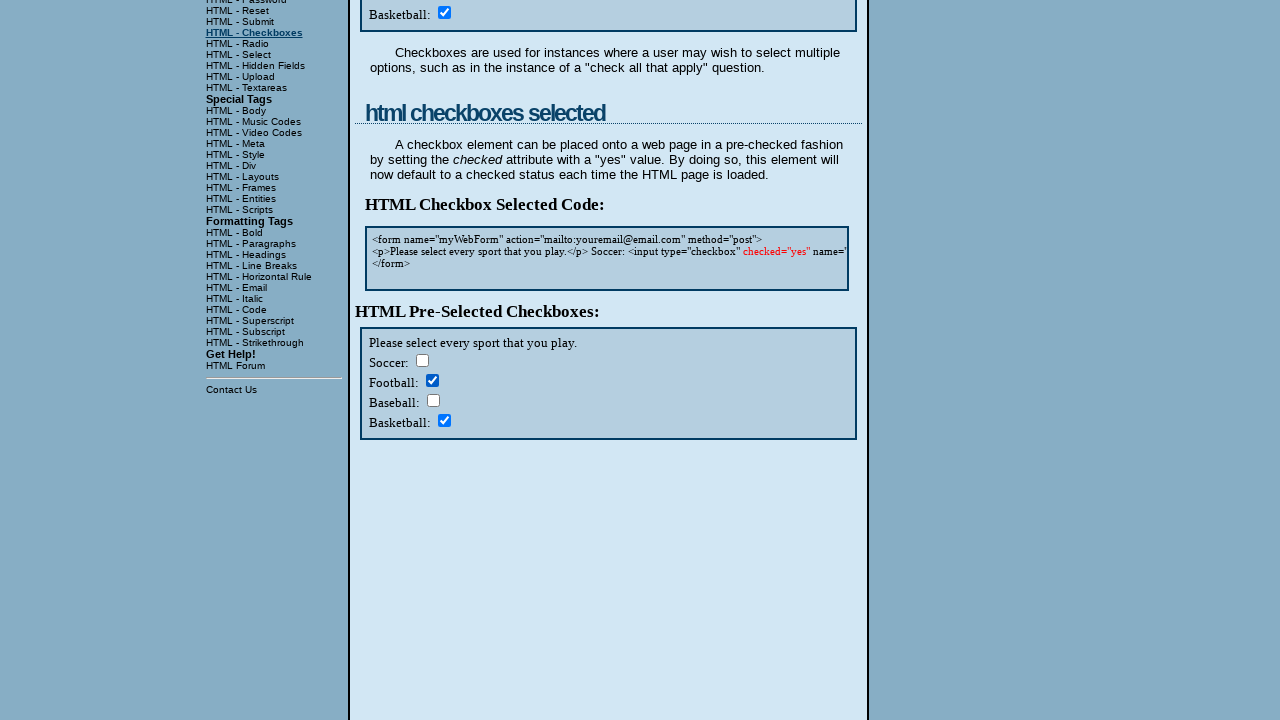

Clicked checkbox 7 of 8 to select it at (433, 400) on input[name='sports'] >> nth=6
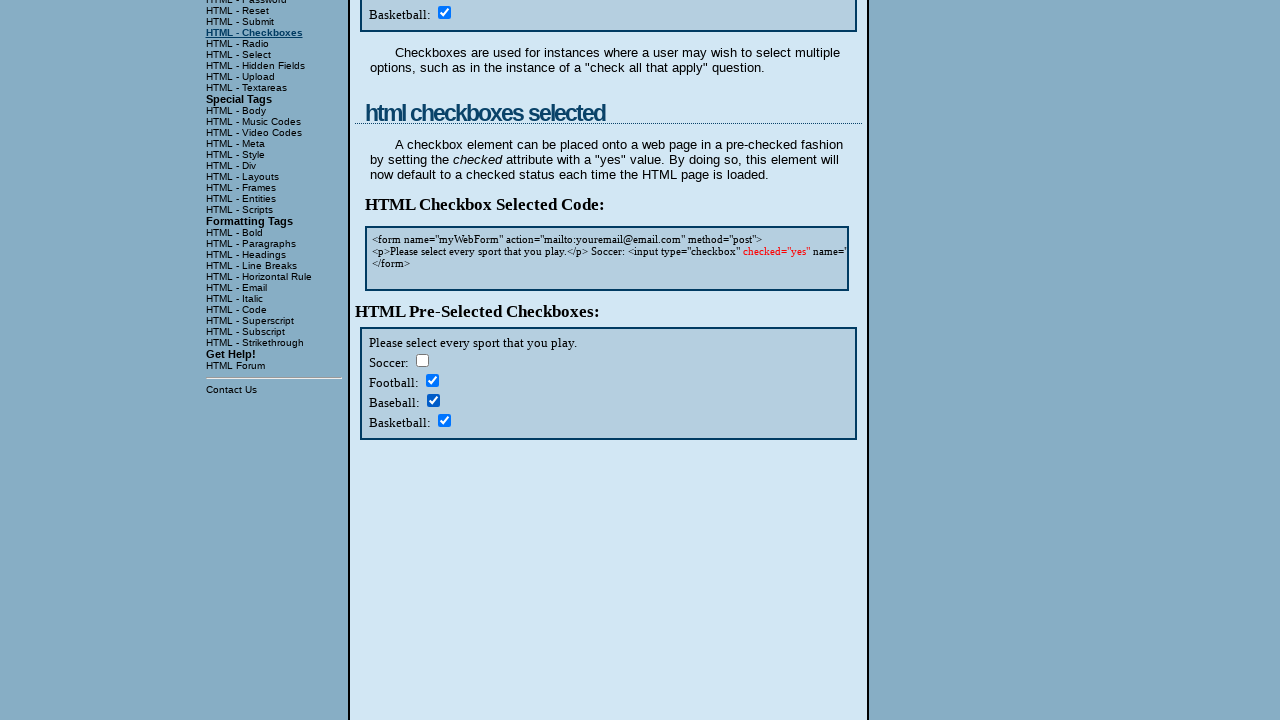

Clicked checkbox 8 of 8 to select it at (444, 420) on input[name='sports'] >> nth=7
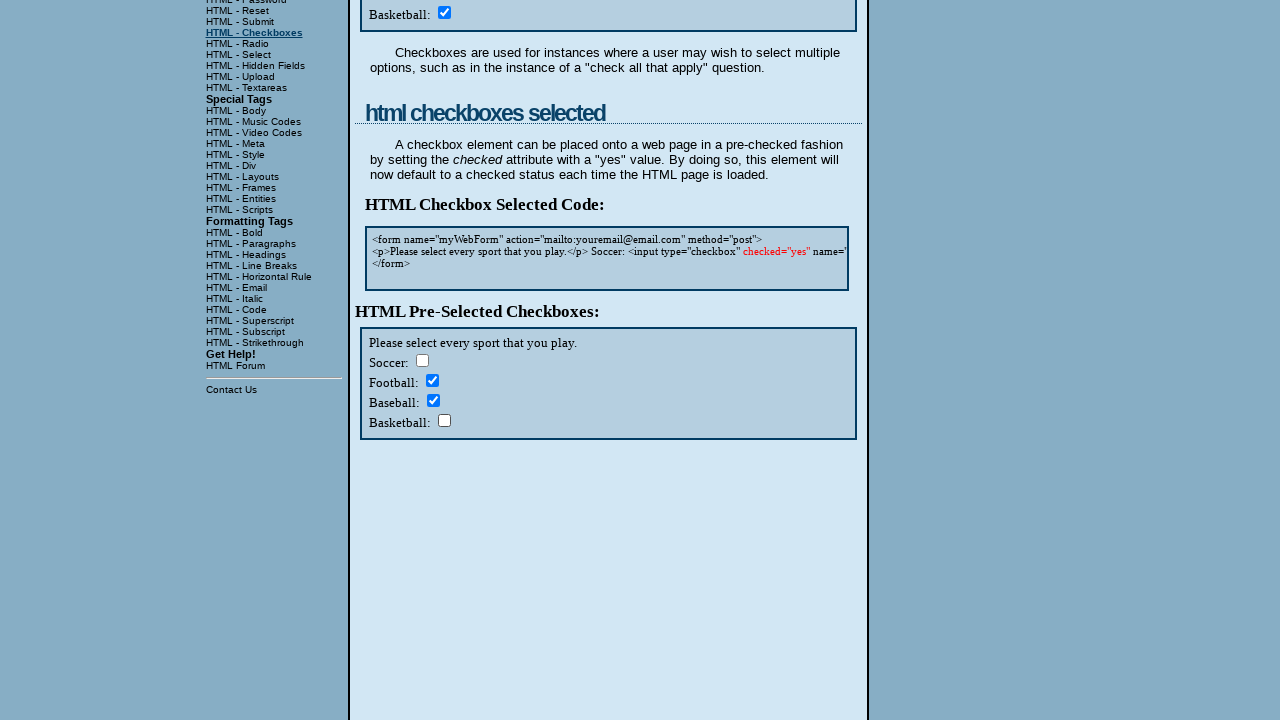

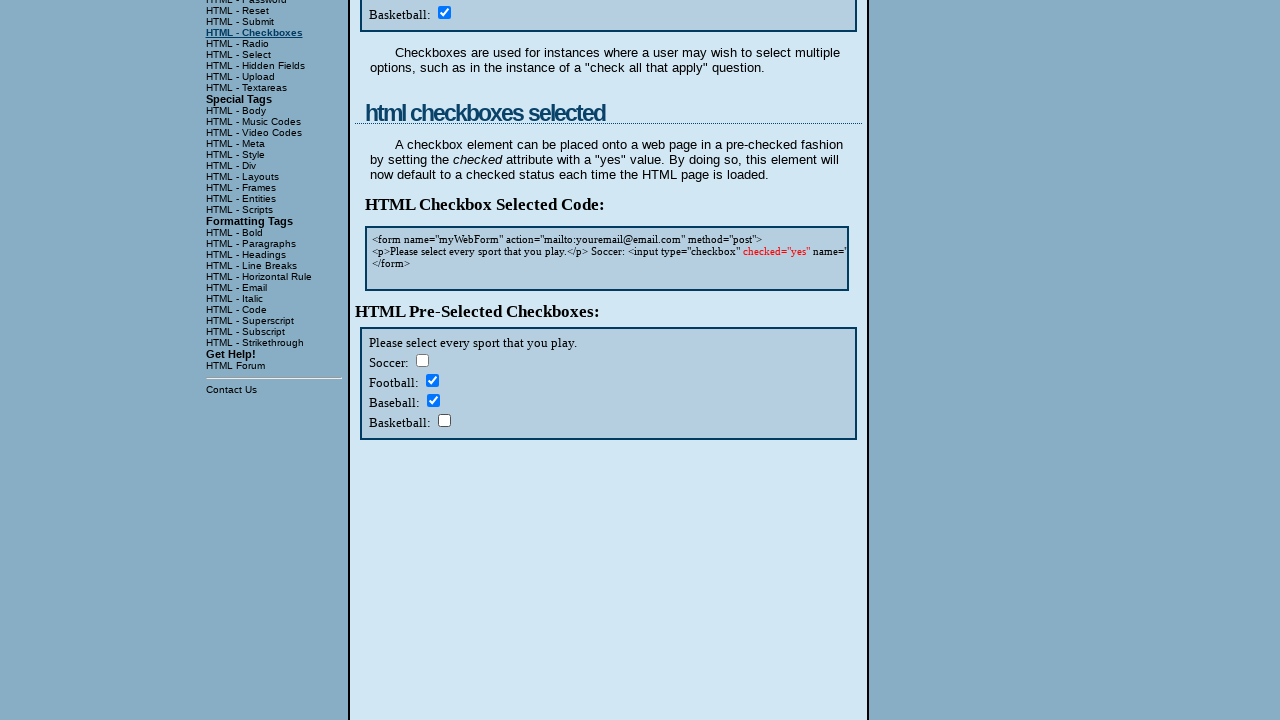